Tests mobile payment form by filling in a phone number on the Privat24 mobile payment page

Starting URL: https://next.privat24.ua/mobile

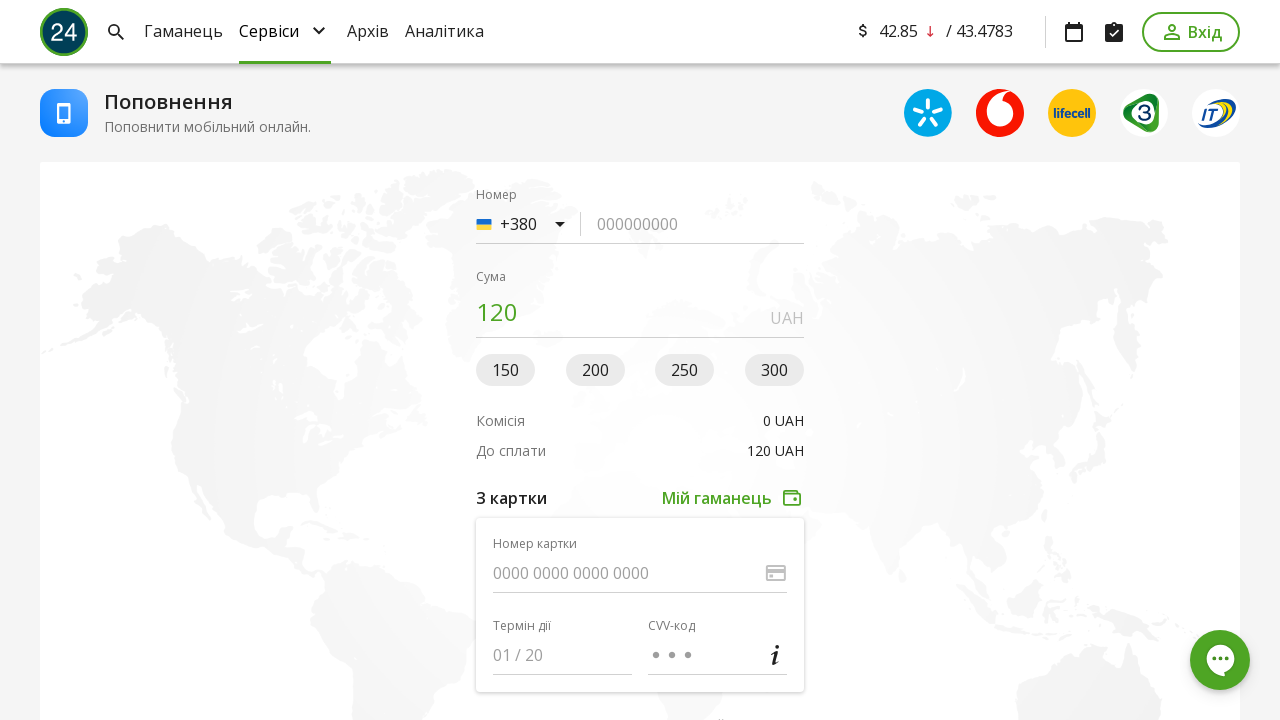

Filled phone number field with '931305246' on Privat24 mobile payment form on input[data-qa-node='phone-number']
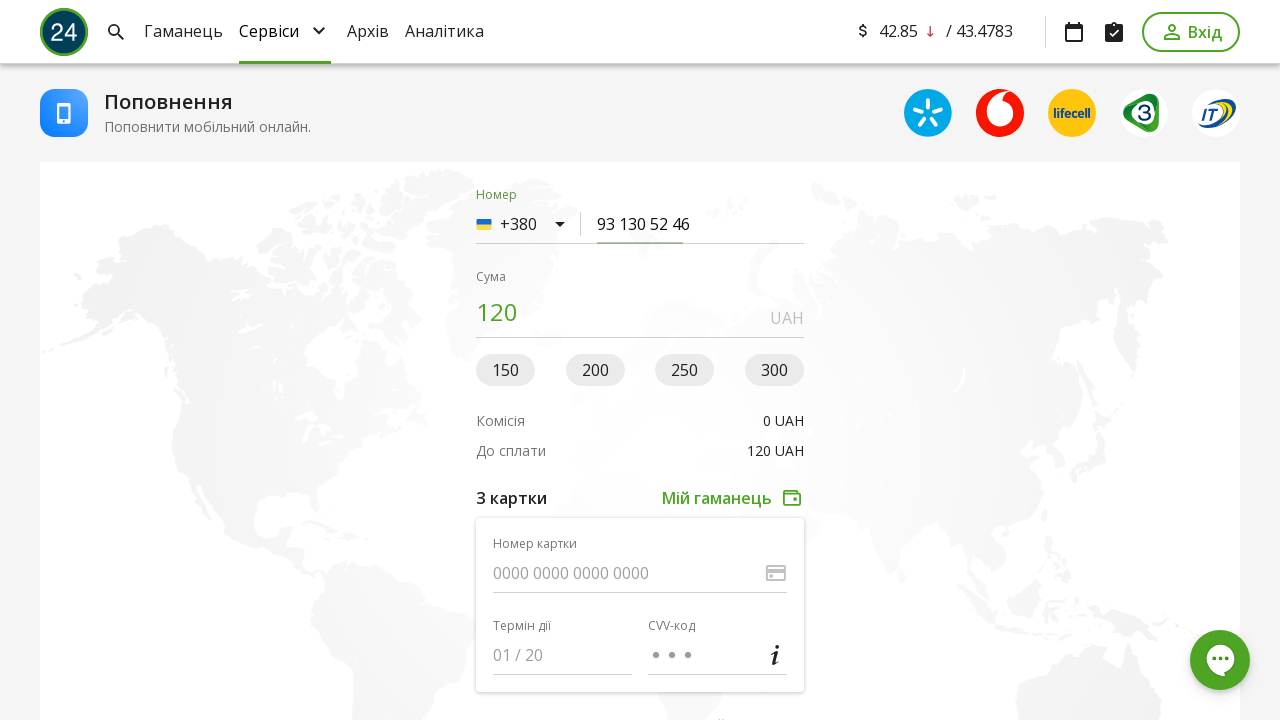

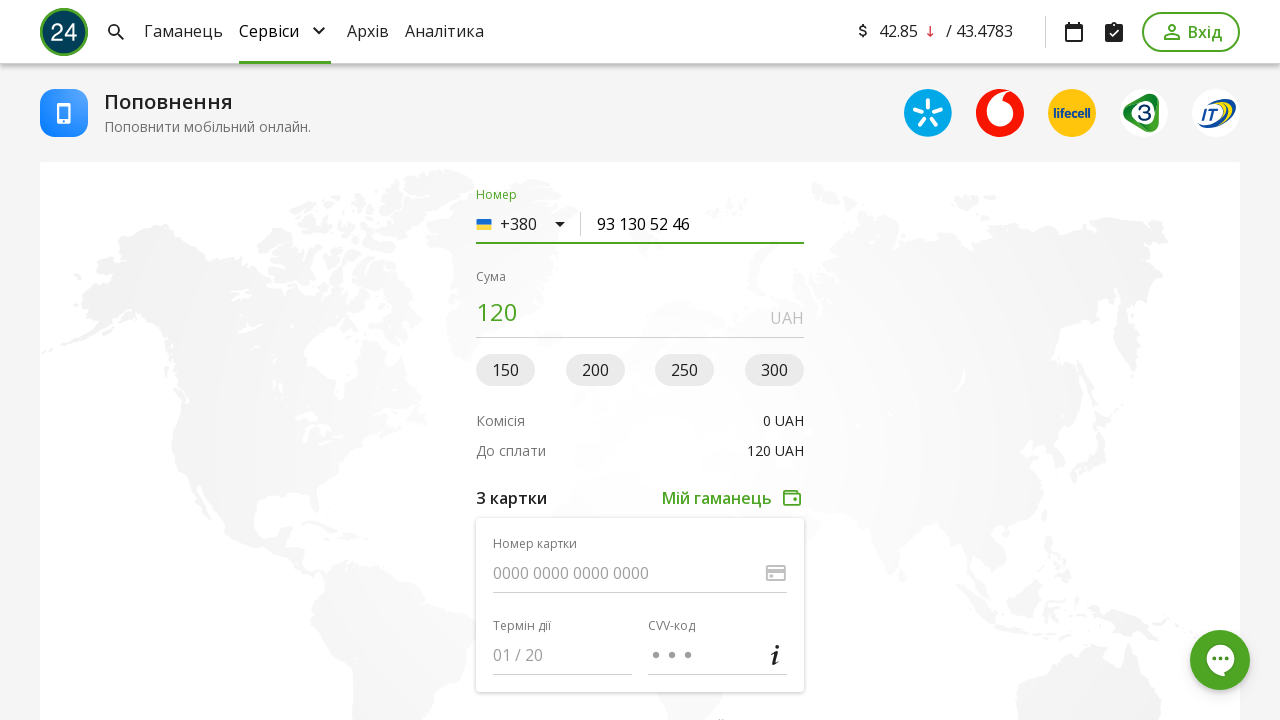